Tests the navigation menu on the City of Mississauga website by clicking the "Our organization" dropdown button and verifying the dropdown menu items appear

Starting URL: https://www.mississauga.ca/

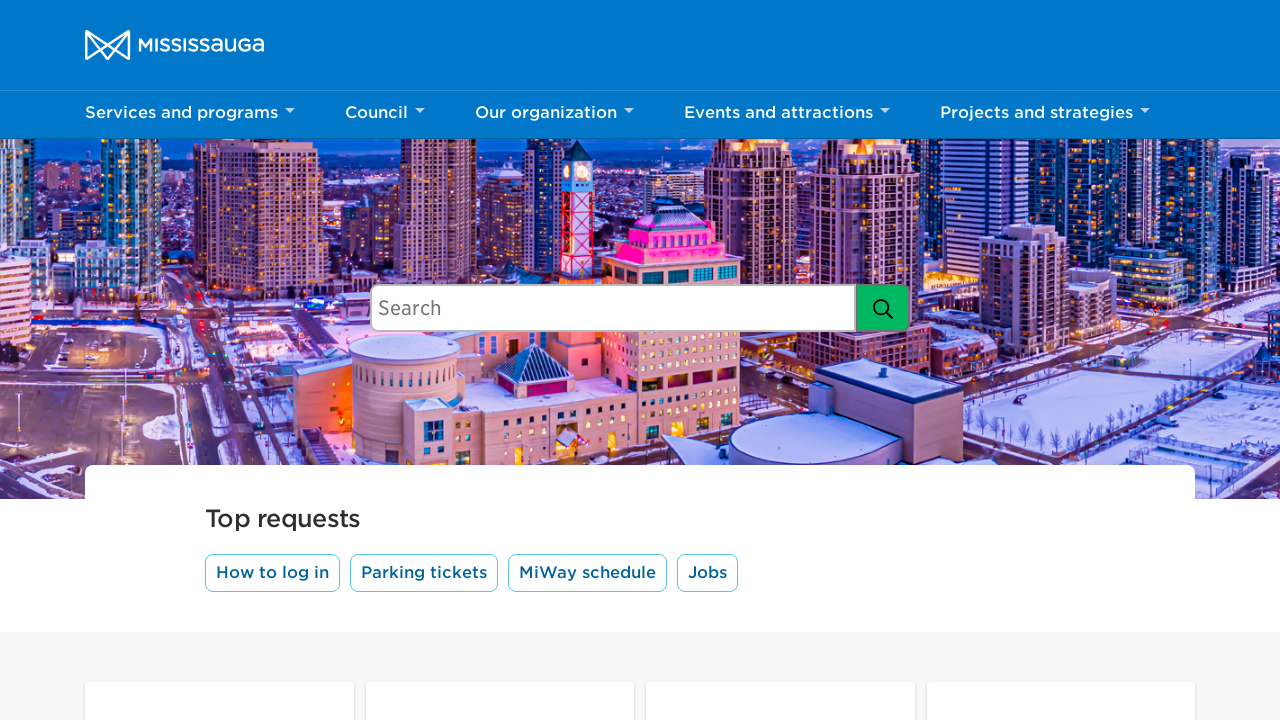

Clicked 'Our organization' dropdown button at (554, 115) on button:has-text('Our organization')
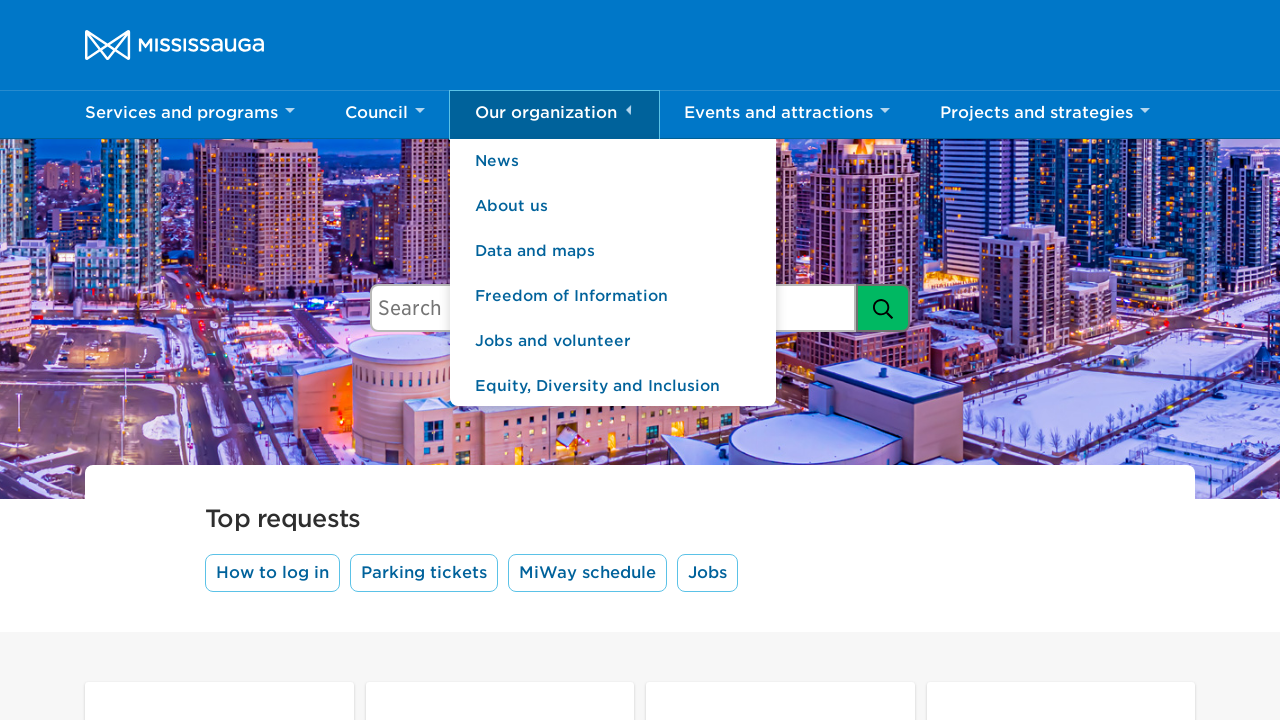

Dropdown menu appeared with navigation items visible
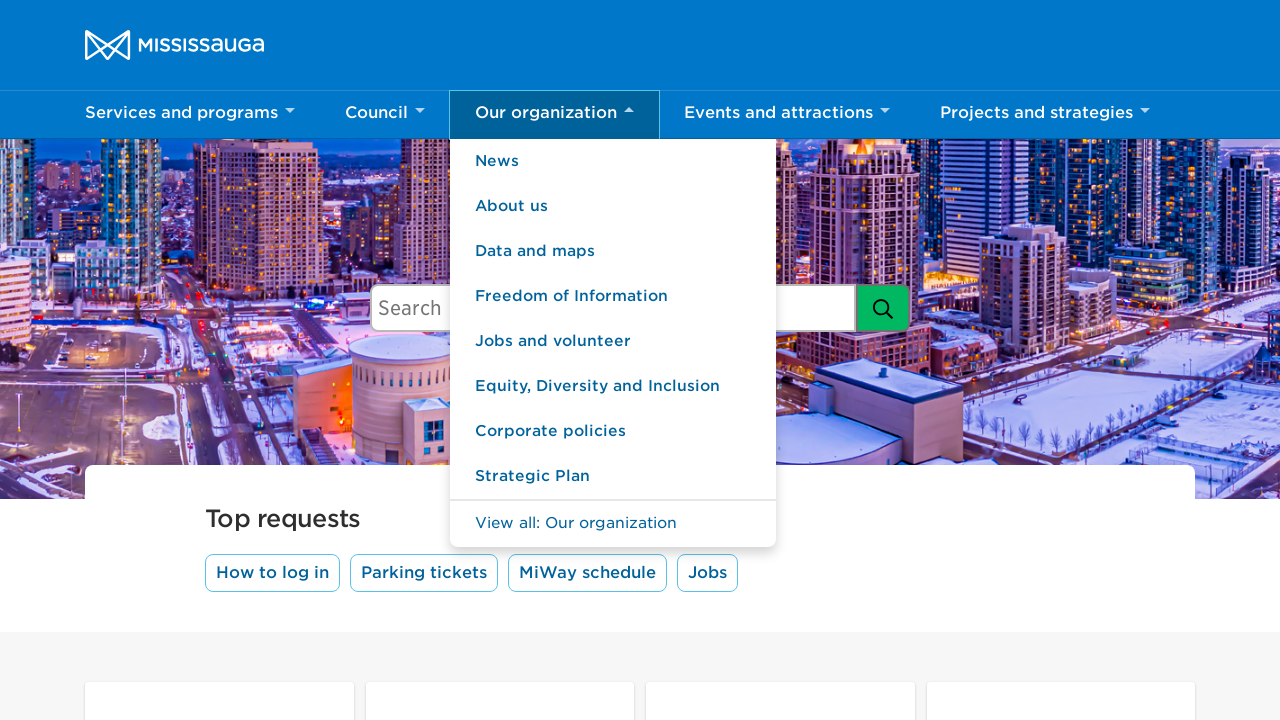

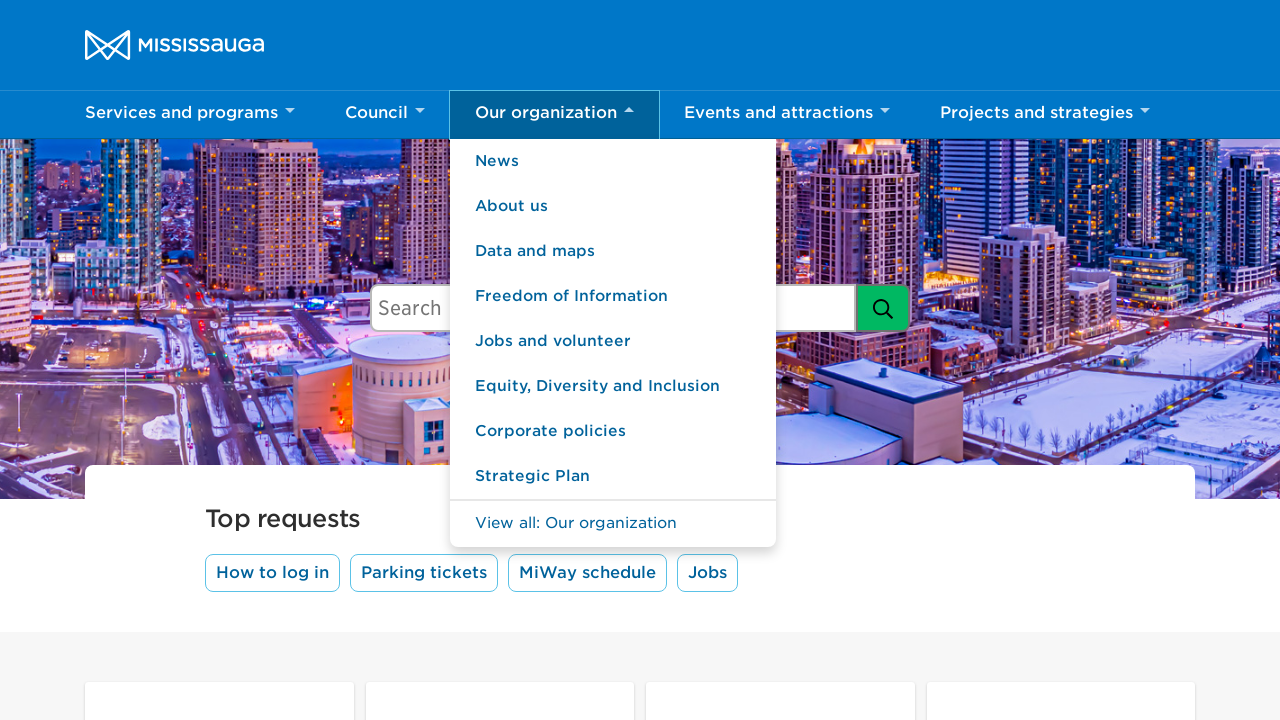